Tests a loan calculator with explicit wait, filling loan details and waiting for calculation results

Starting URL: http://www.deal4loans.com/Contents_Calculators.php

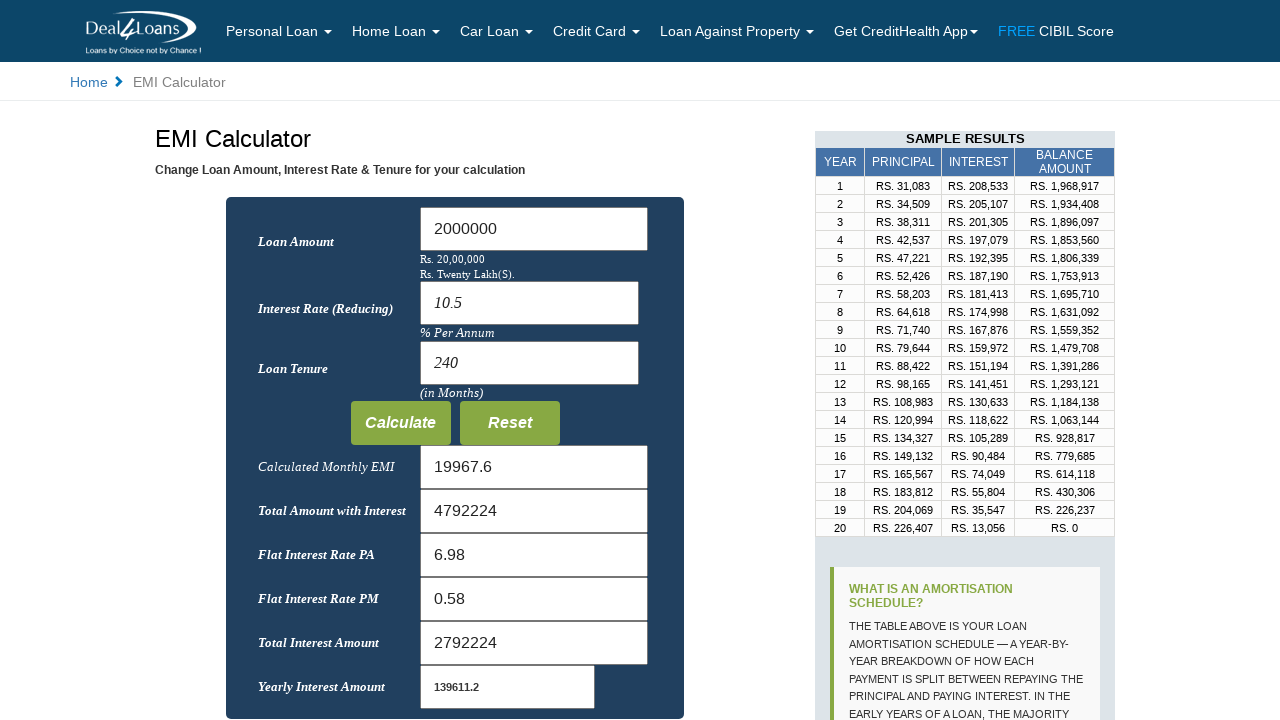

Cleared loan amount field on #Loan_Amount
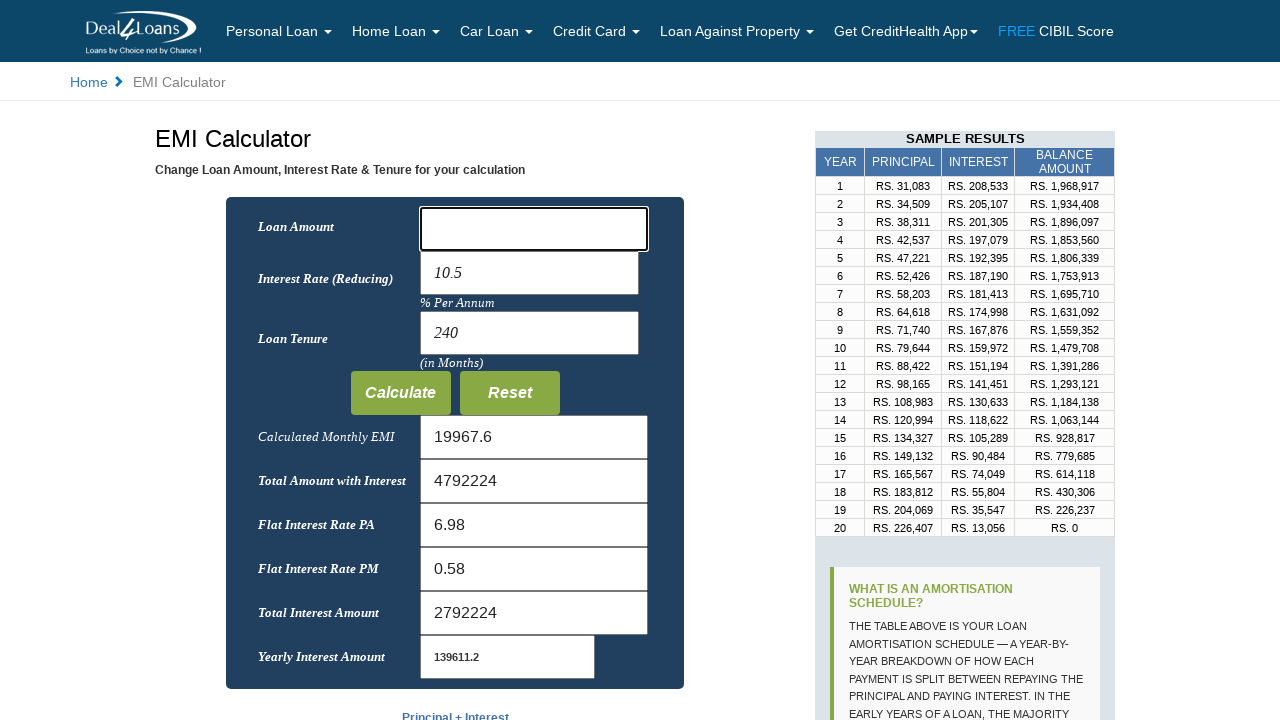

Filled loan amount field with 3000000 on #Loan_Amount
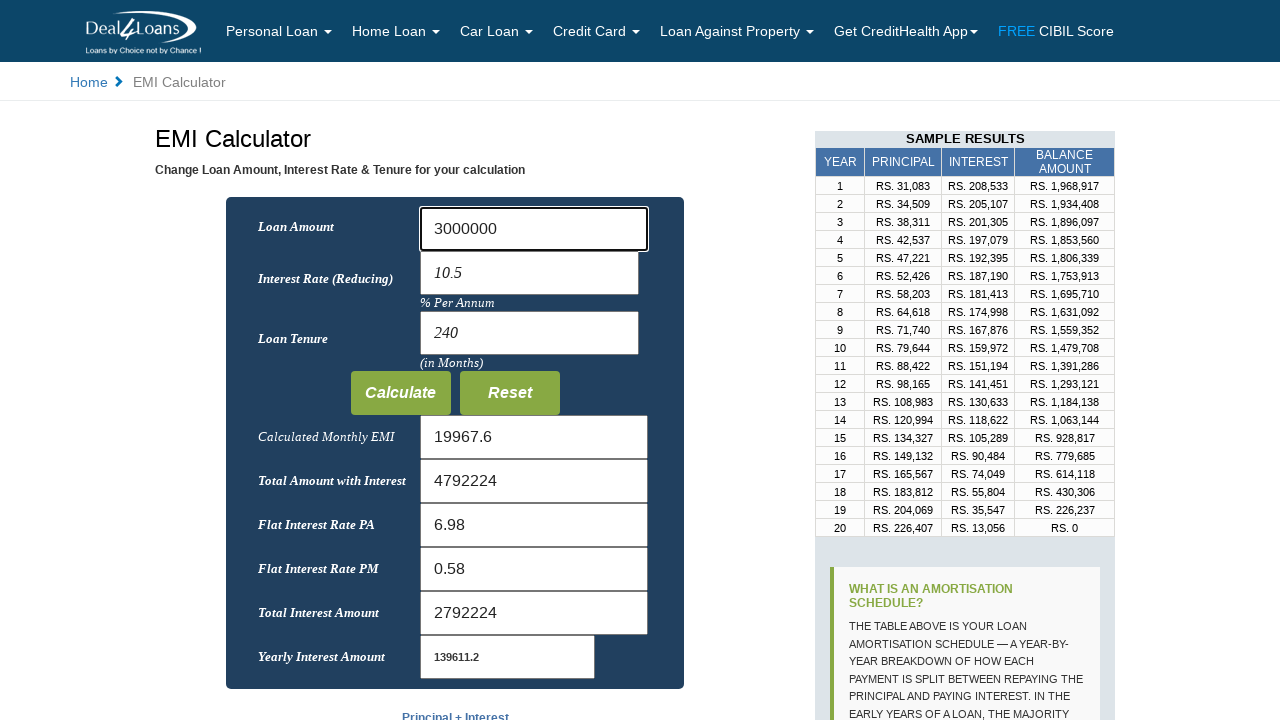

Cleared interest rate field on input[name='rate']
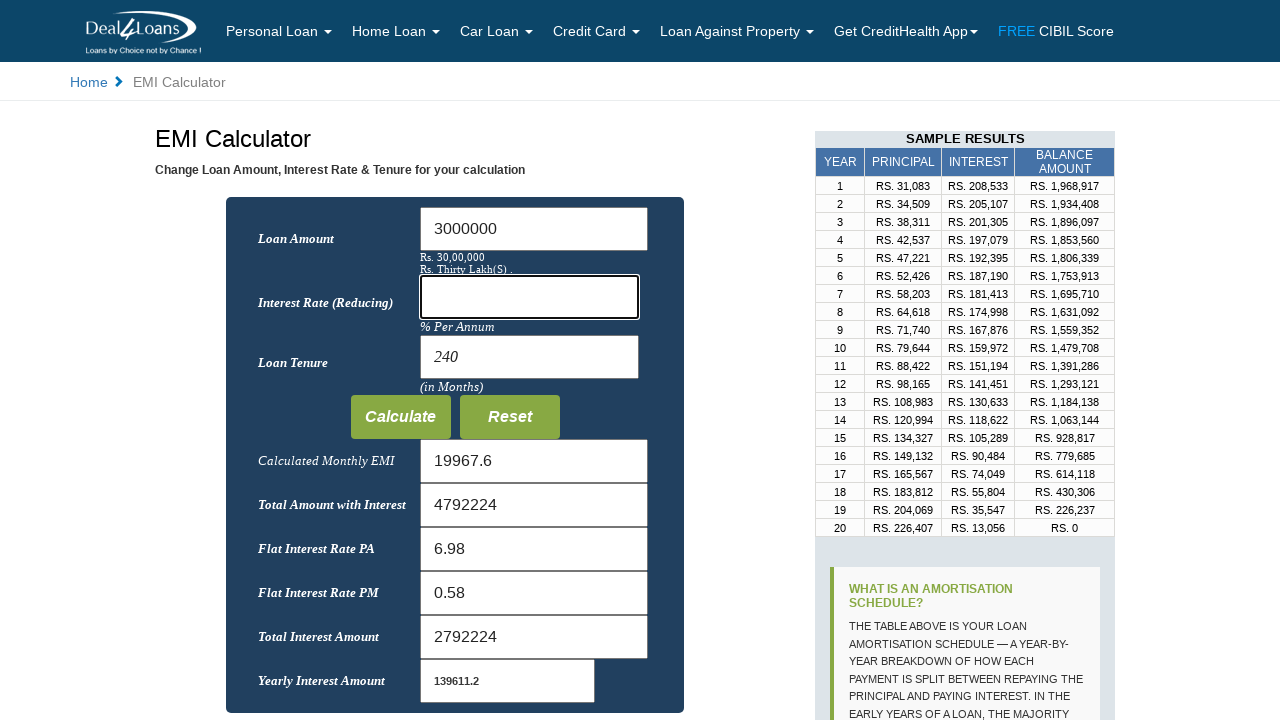

Filled interest rate field with 11.5 on input[name='rate']
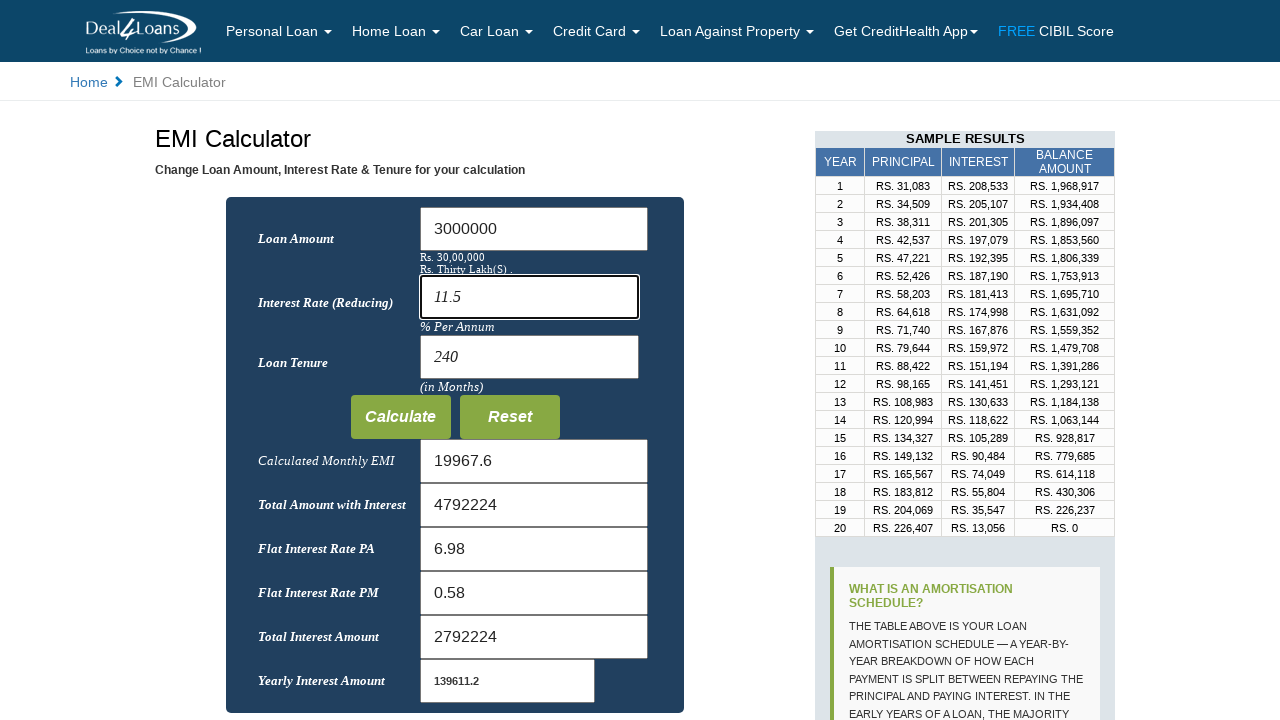

Cleared loan tenure field on input[name='months']
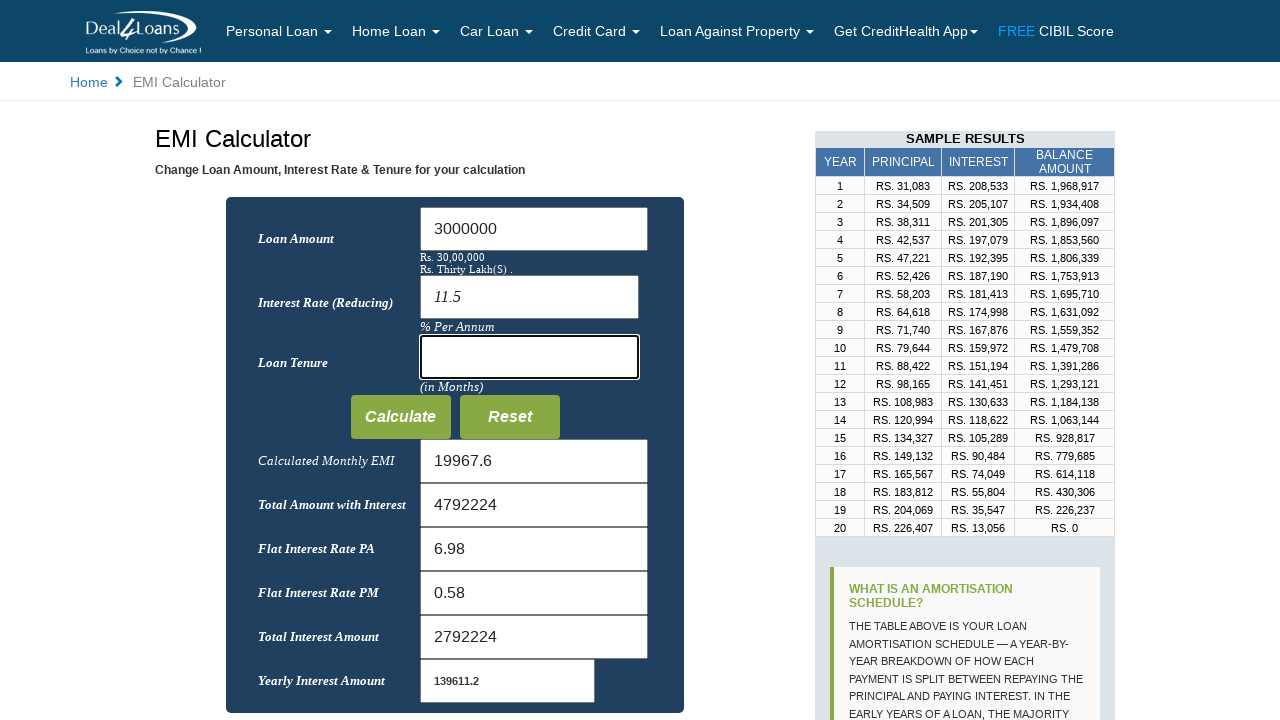

Filled loan tenure field with 250 months on input[name='months']
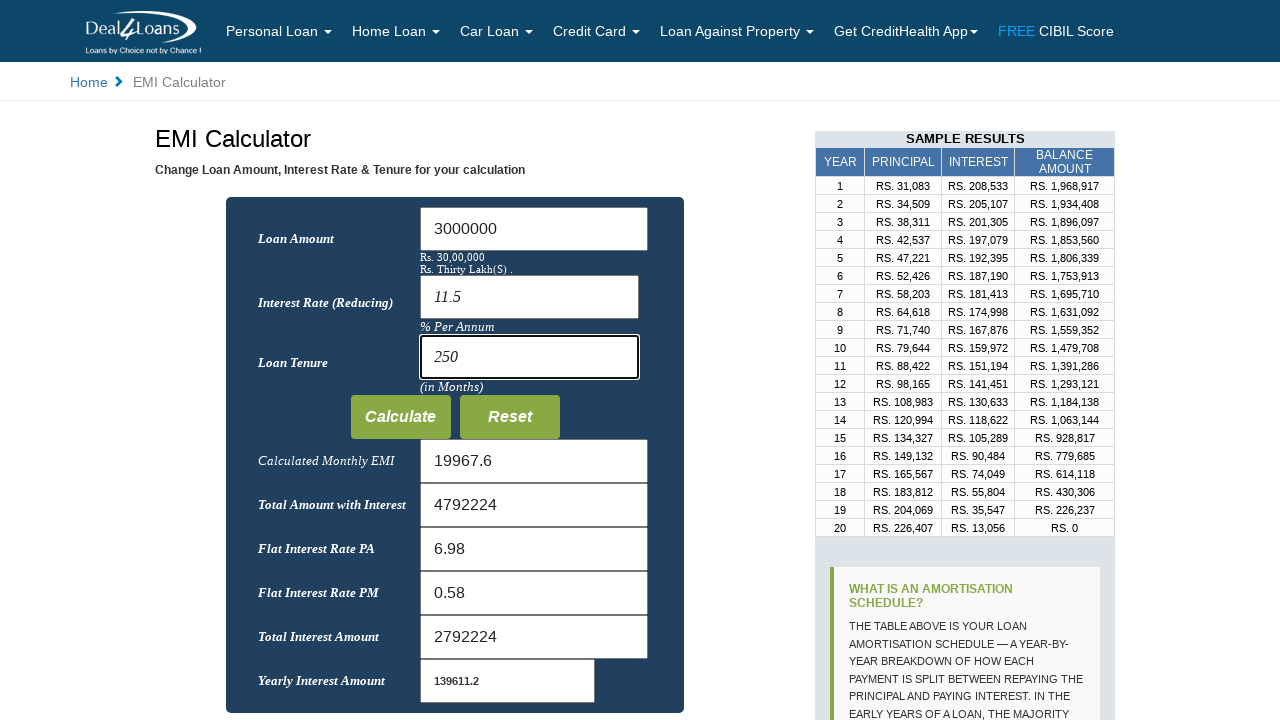

Clicked Calculate button to compute loan payment at (400, 417) on input[name='button']
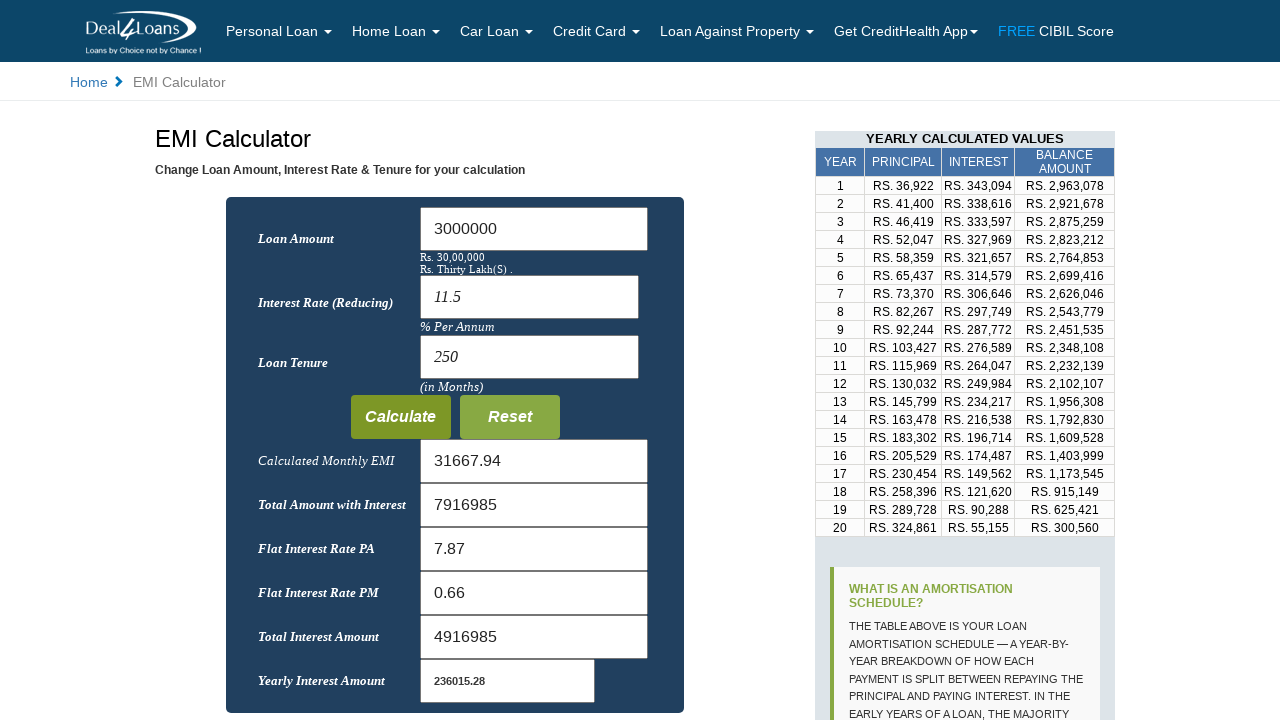

Waited for calculation result to appear in payment field
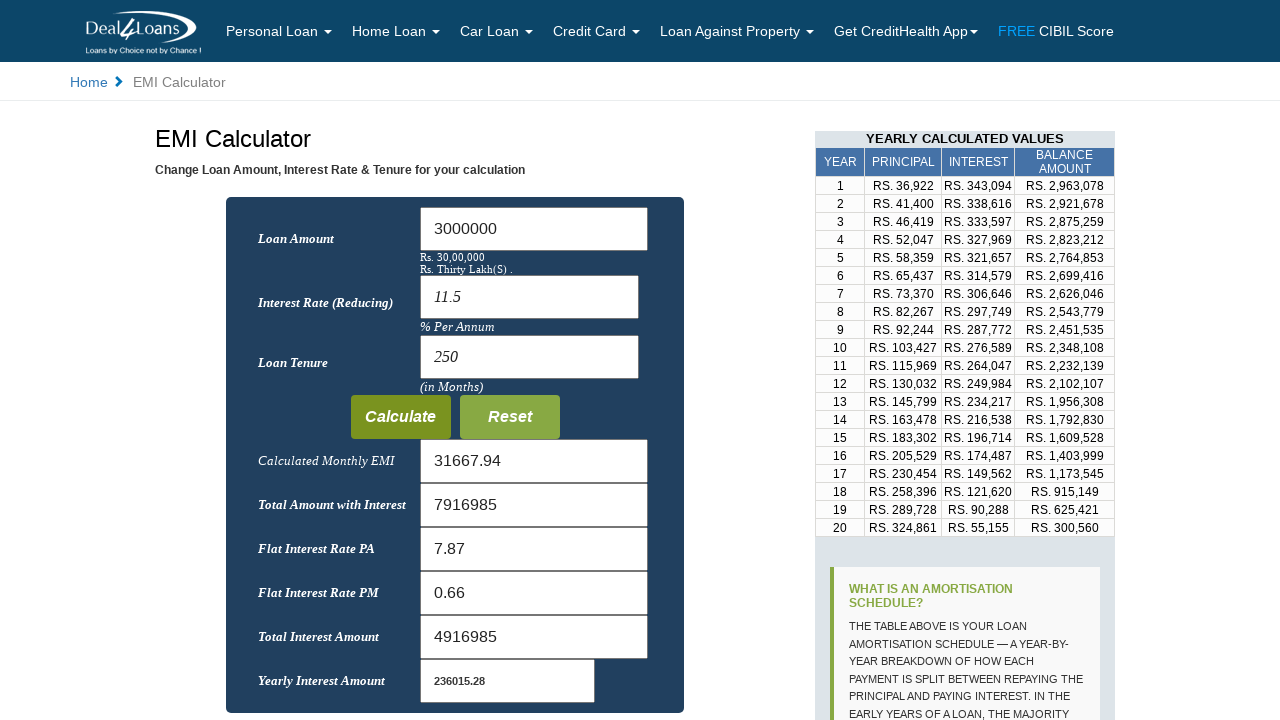

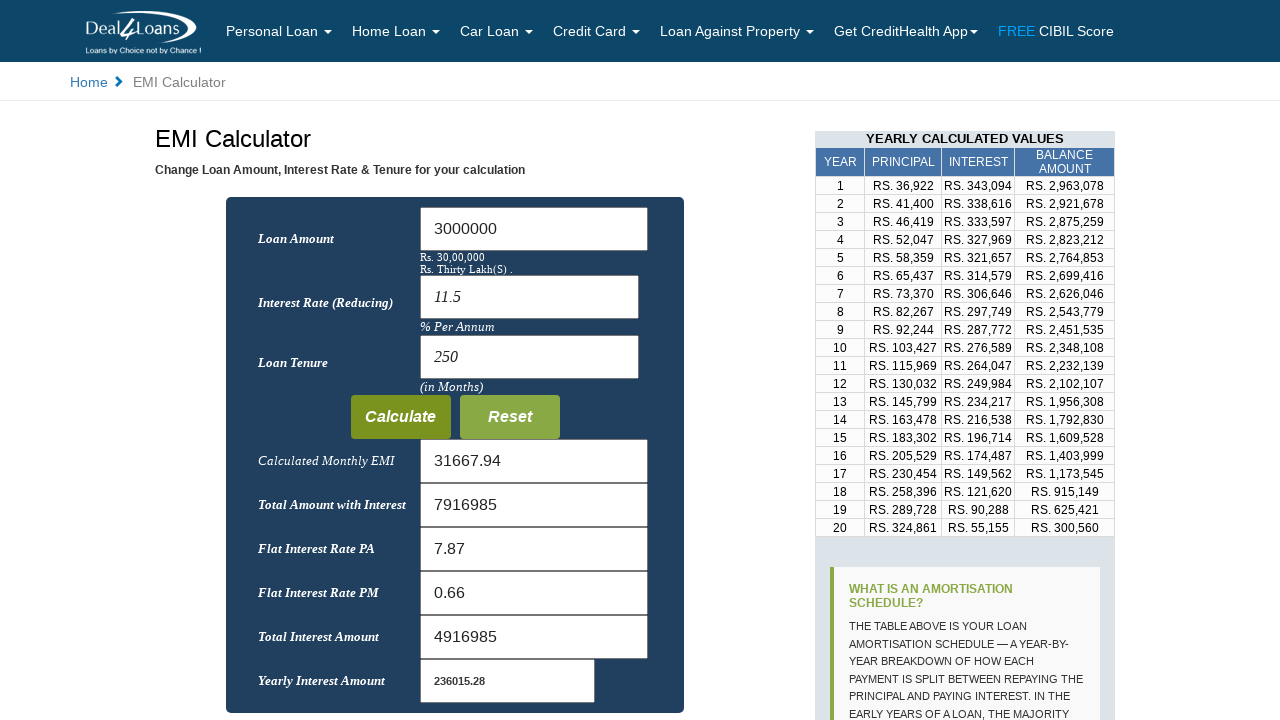